Tests JavaScript confirm dialog by clicking the confirm button and accepting the dialog

Starting URL: https://the-internet.herokuapp.com/javascript_alerts

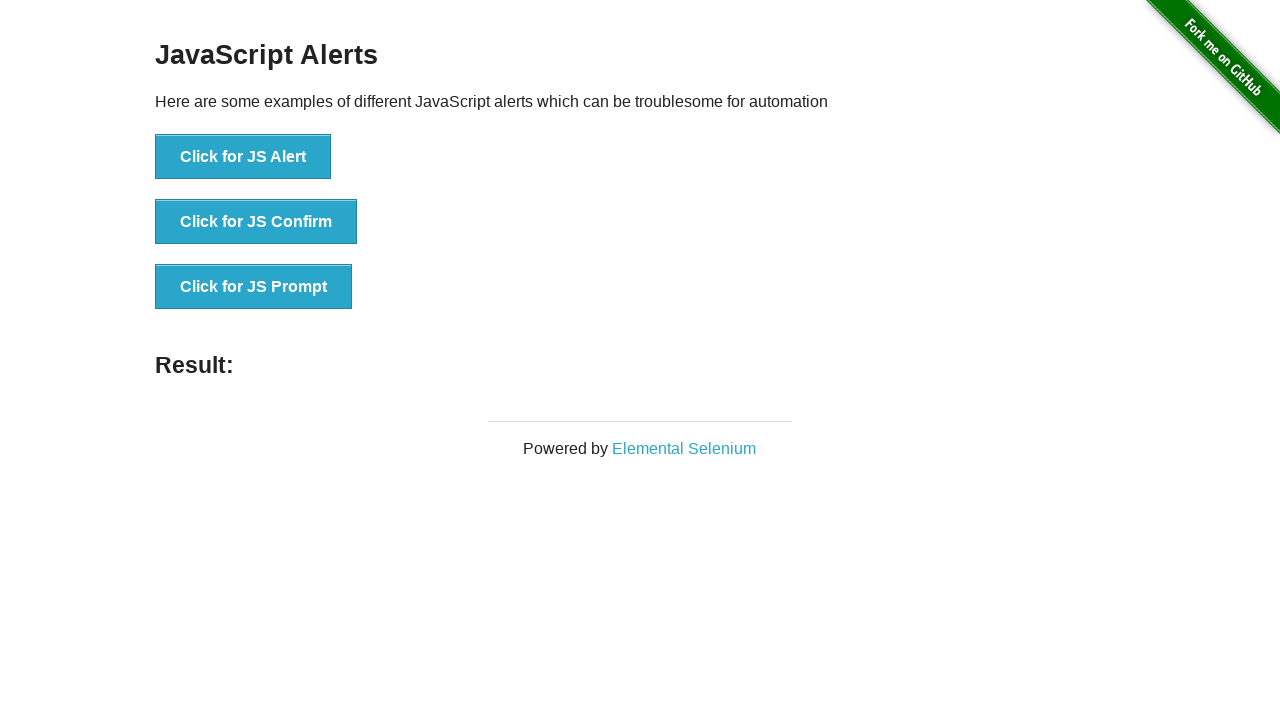

Set up dialog handler to accept the confirm dialog
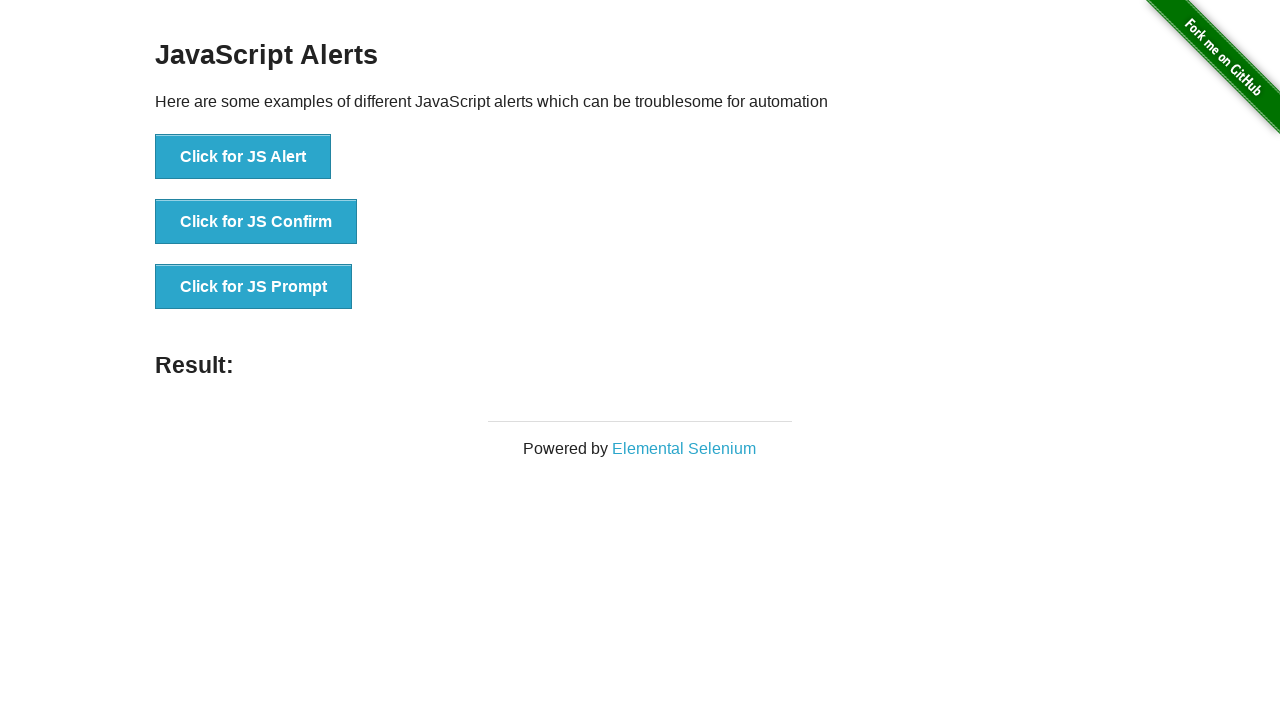

Clicked the confirm button to trigger JavaScript confirm dialog at (256, 222) on button[onclick='jsConfirm()']
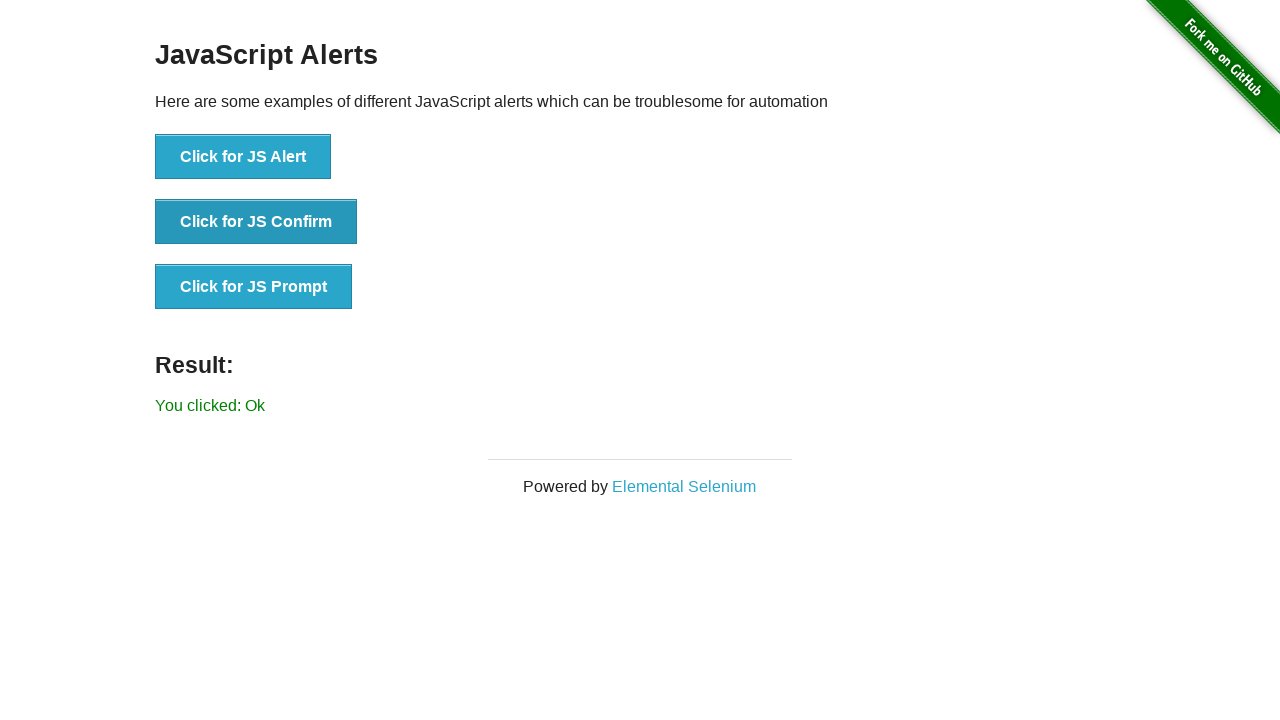

Verified that result text displays 'You clicked: Ok'
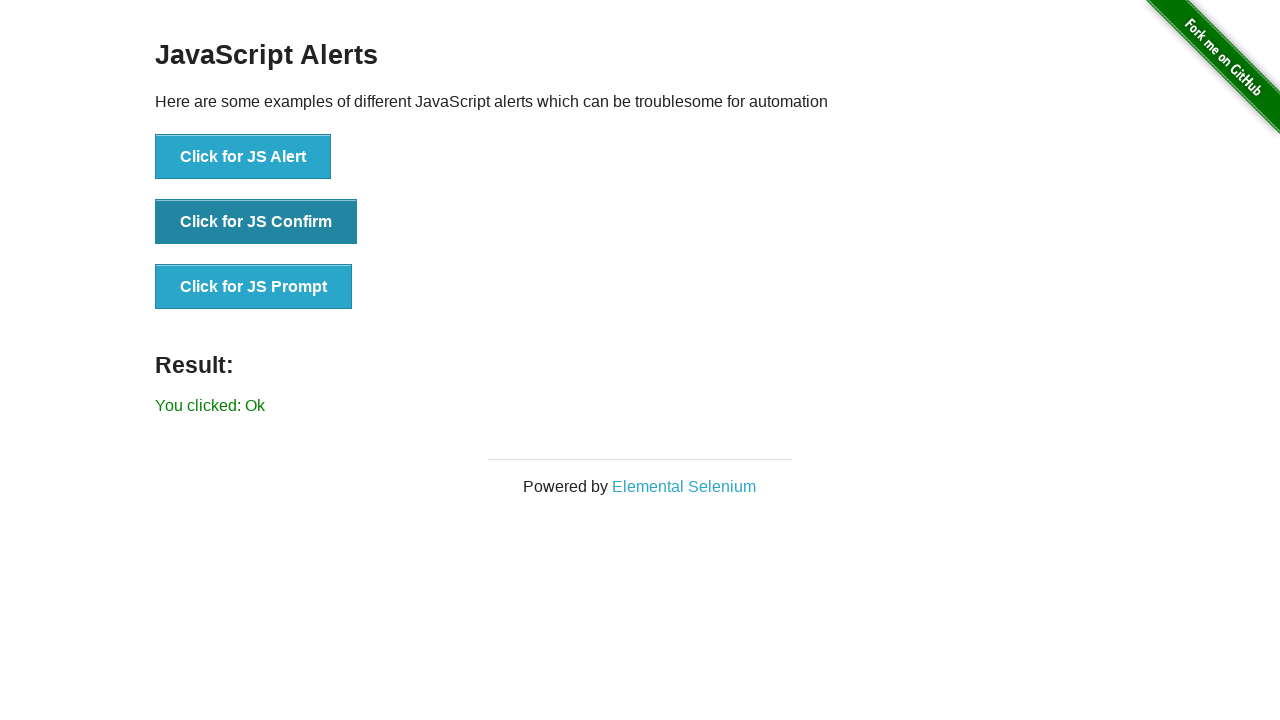

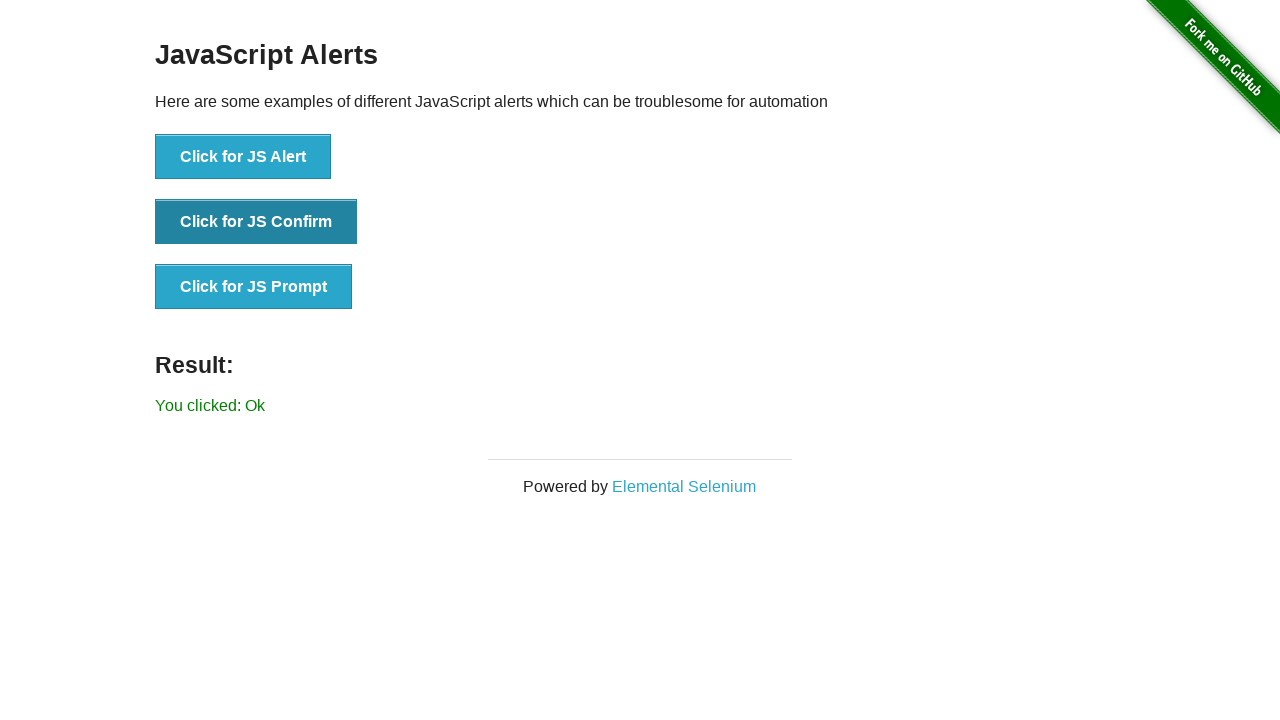